Tests marking individual todo items as complete using their checkboxes

Starting URL: https://demo.playwright.dev/todomvc

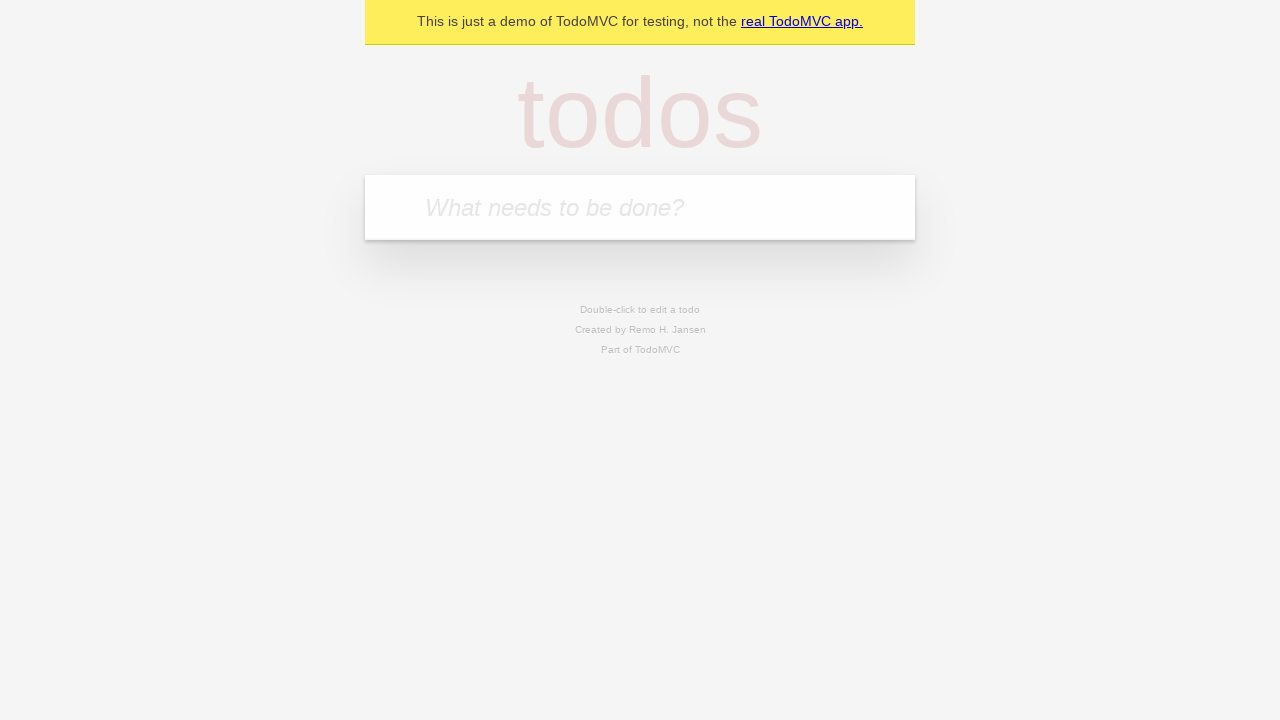

Located the todo input field
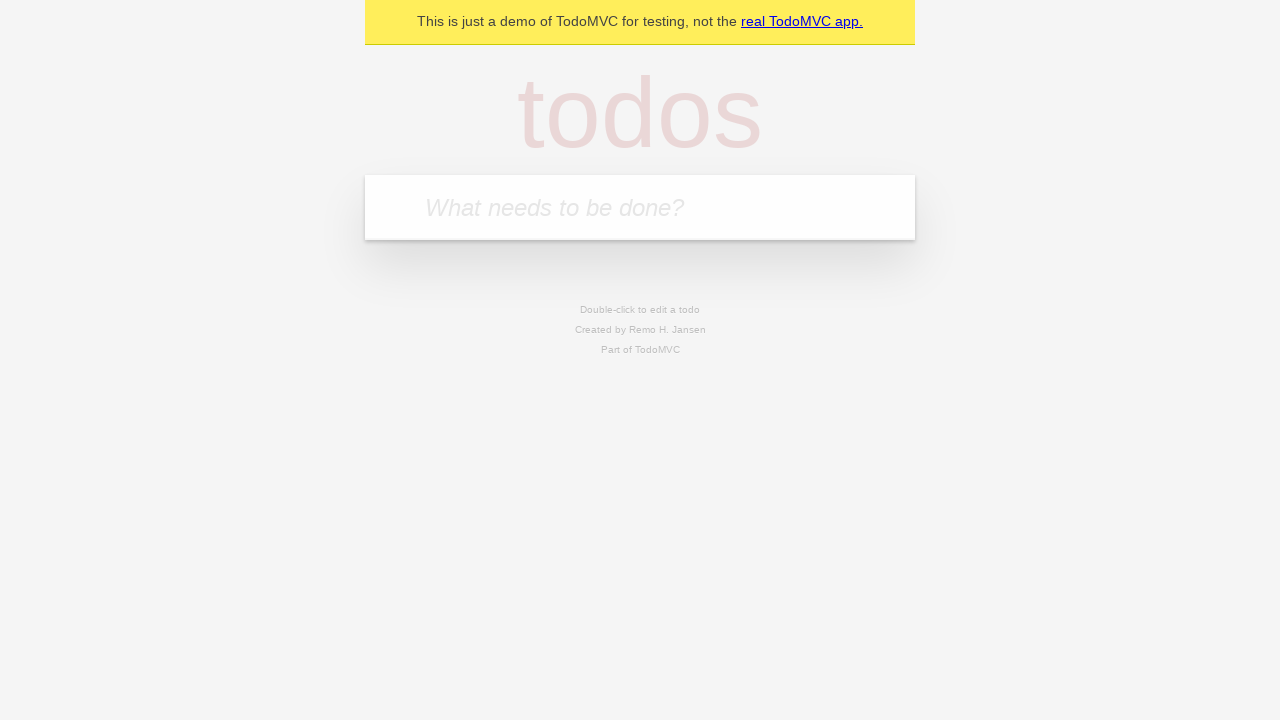

Filled todo input with 'buy some cheese' on internal:attr=[placeholder="What needs to be done?"i]
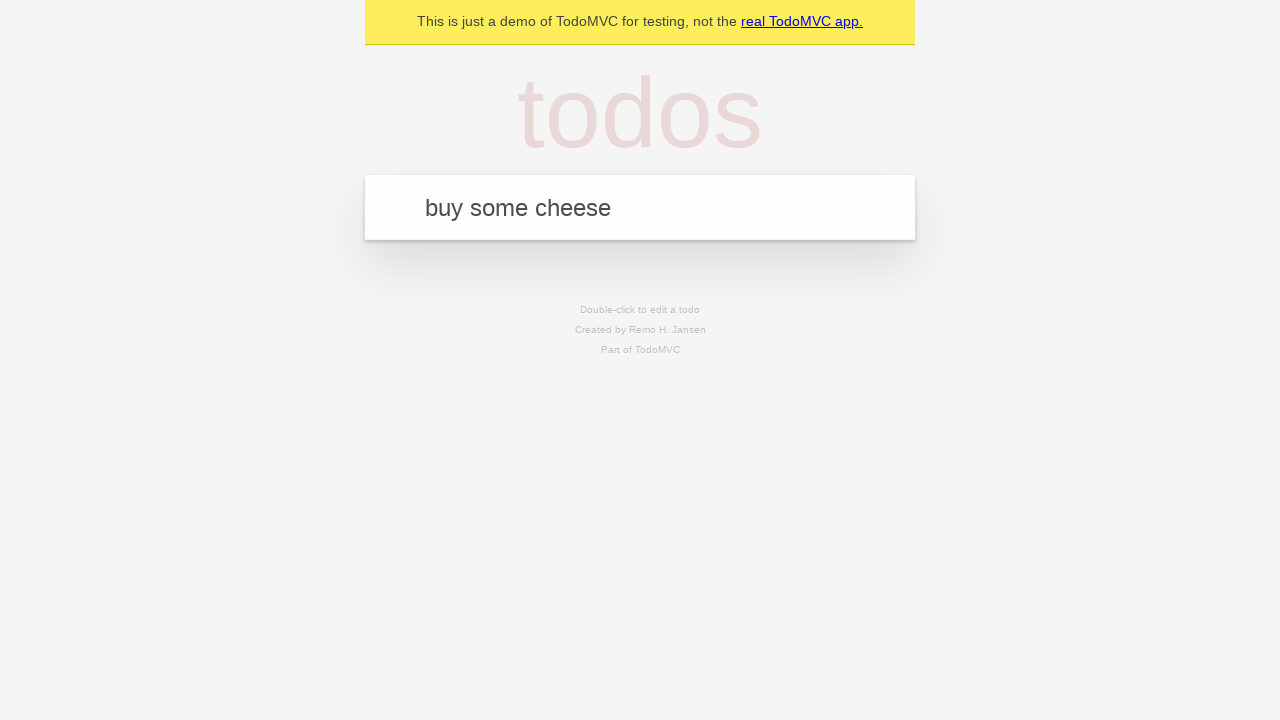

Pressed Enter to create first todo item on internal:attr=[placeholder="What needs to be done?"i]
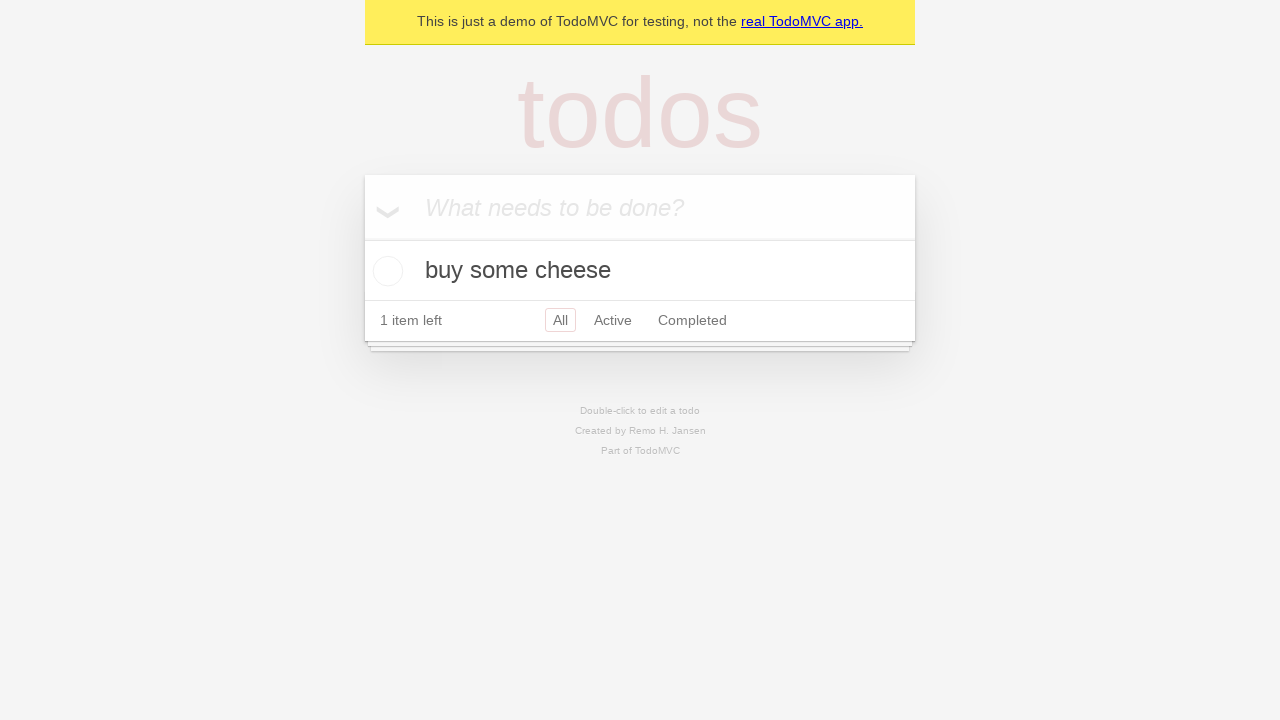

Filled todo input with 'feed the cat' on internal:attr=[placeholder="What needs to be done?"i]
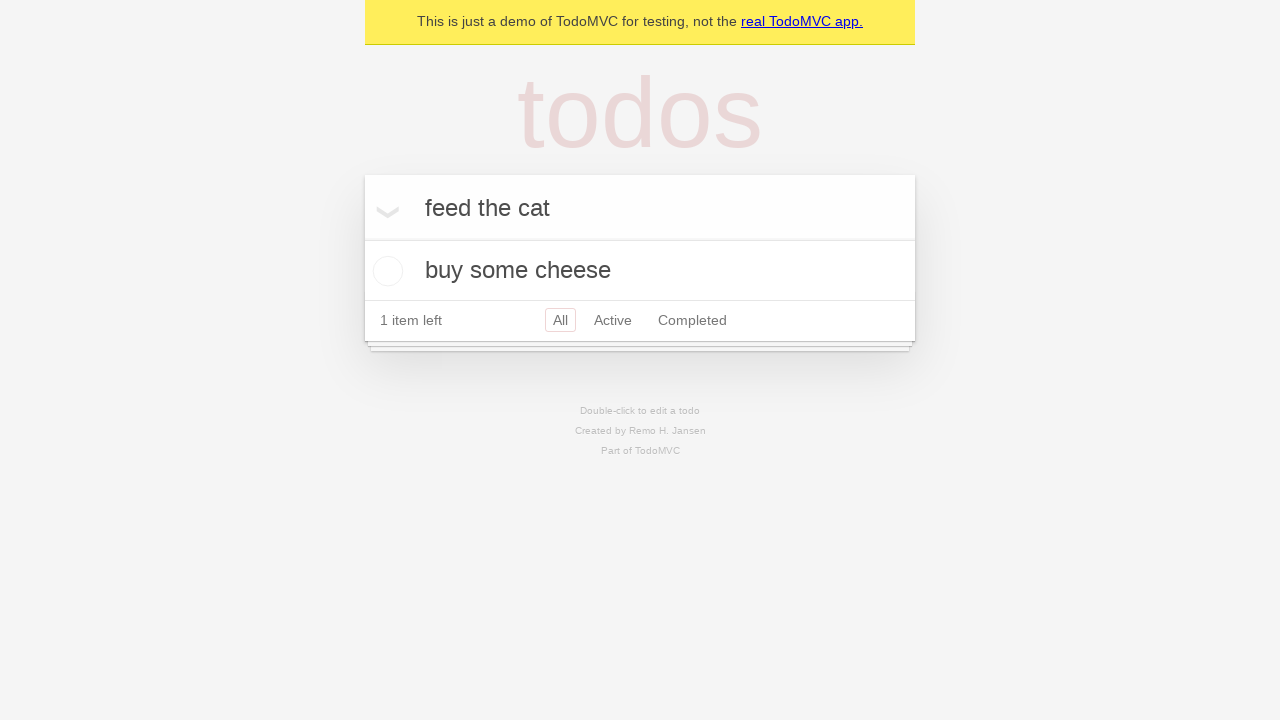

Pressed Enter to create second todo item on internal:attr=[placeholder="What needs to be done?"i]
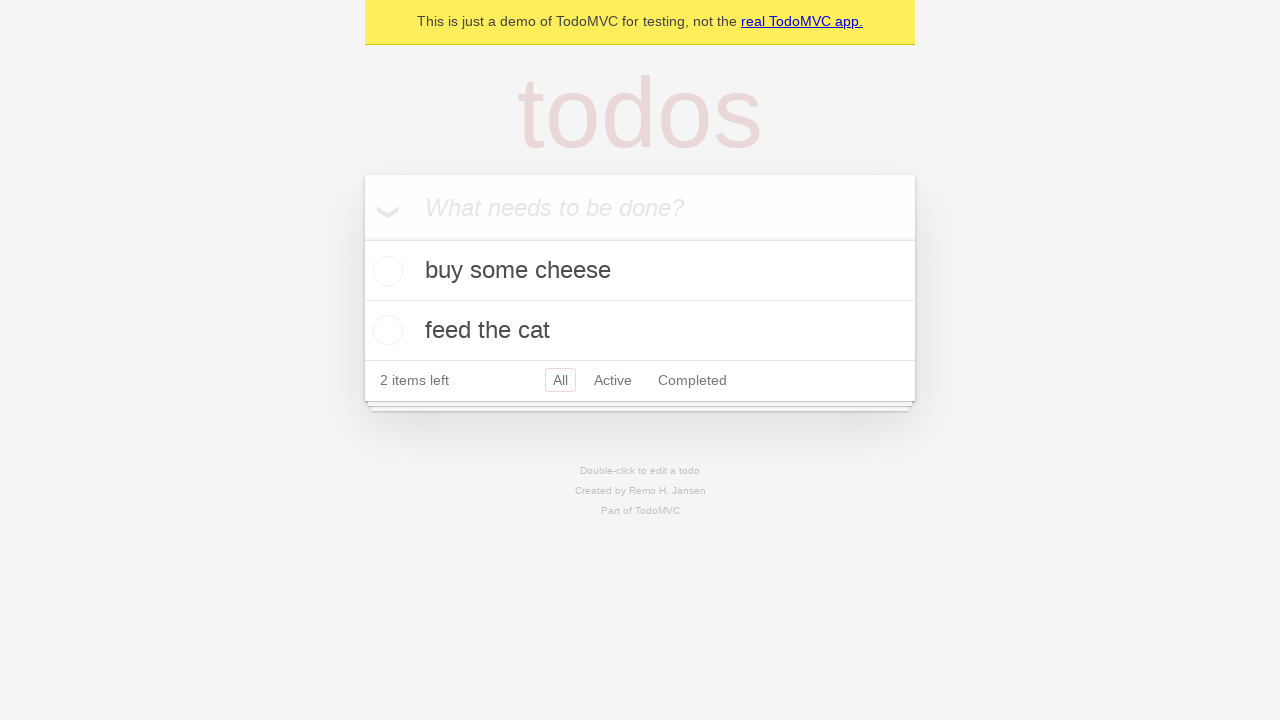

Located first todo item
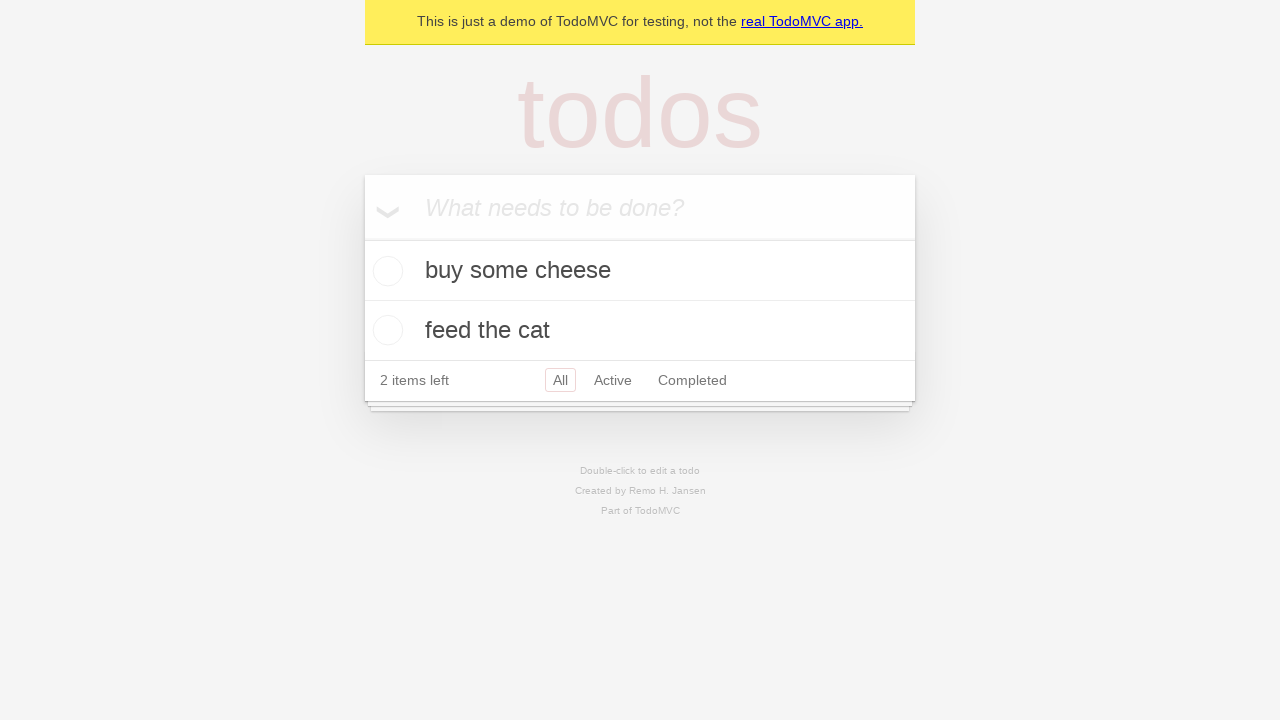

Checked the first todo item as complete at (385, 271) on internal:testid=[data-testid="todo-item"s] >> nth=0 >> internal:role=checkbox
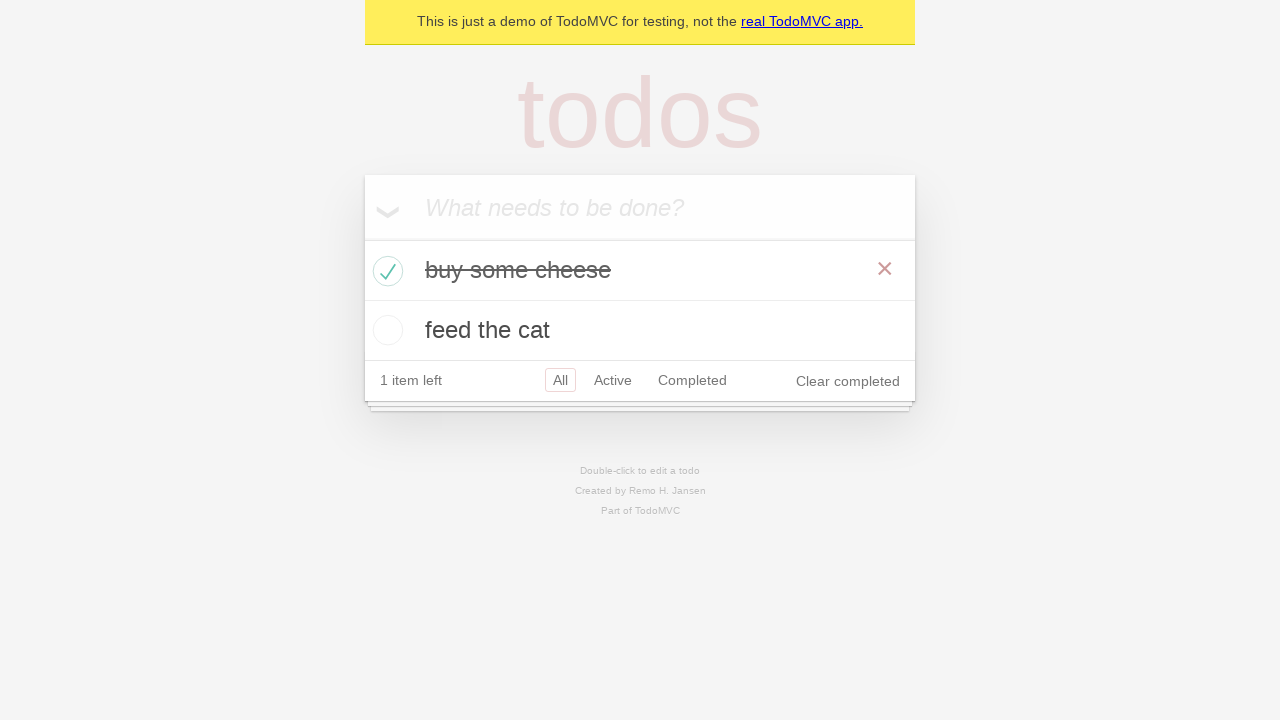

Located second todo item
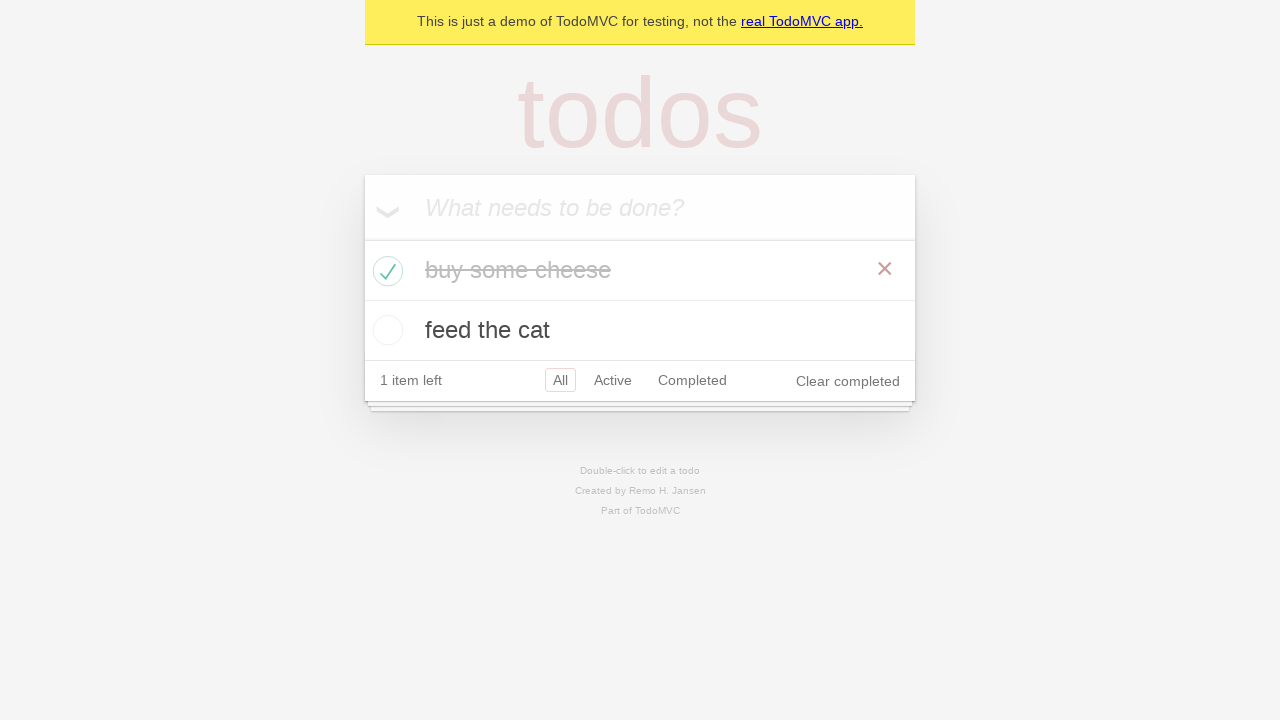

Checked the second todo item as complete at (385, 330) on internal:testid=[data-testid="todo-item"s] >> nth=1 >> internal:role=checkbox
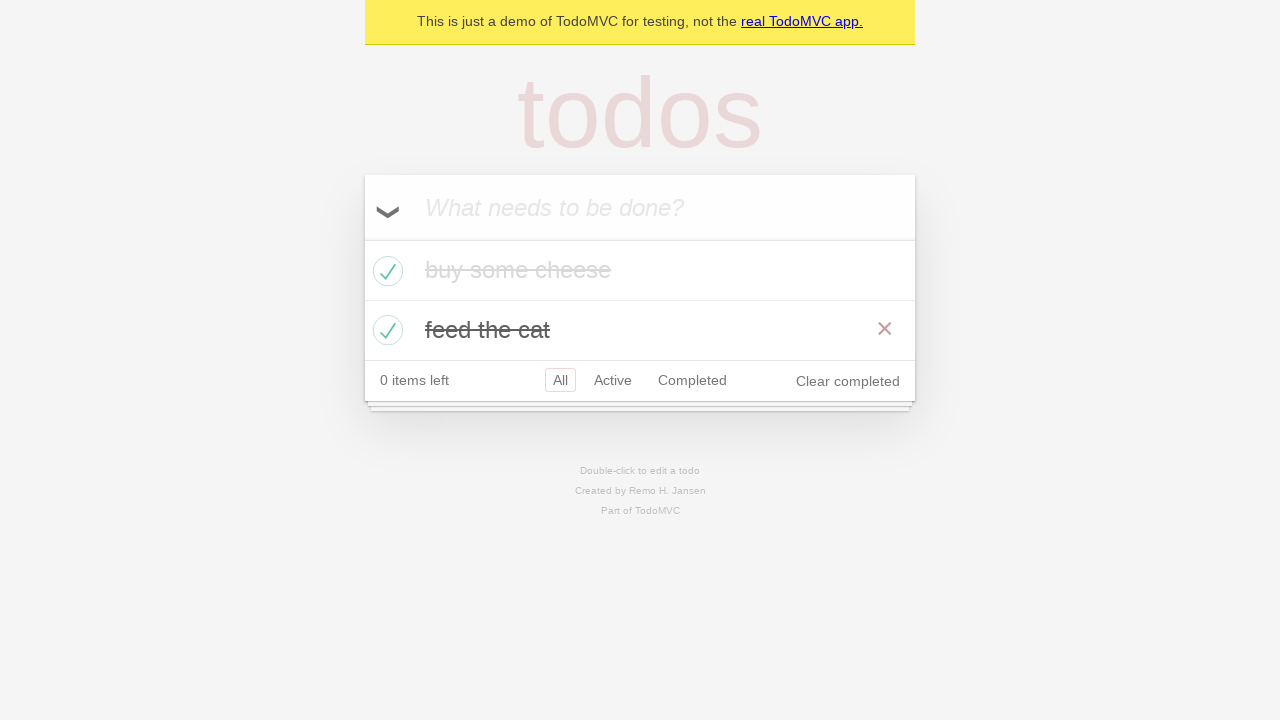

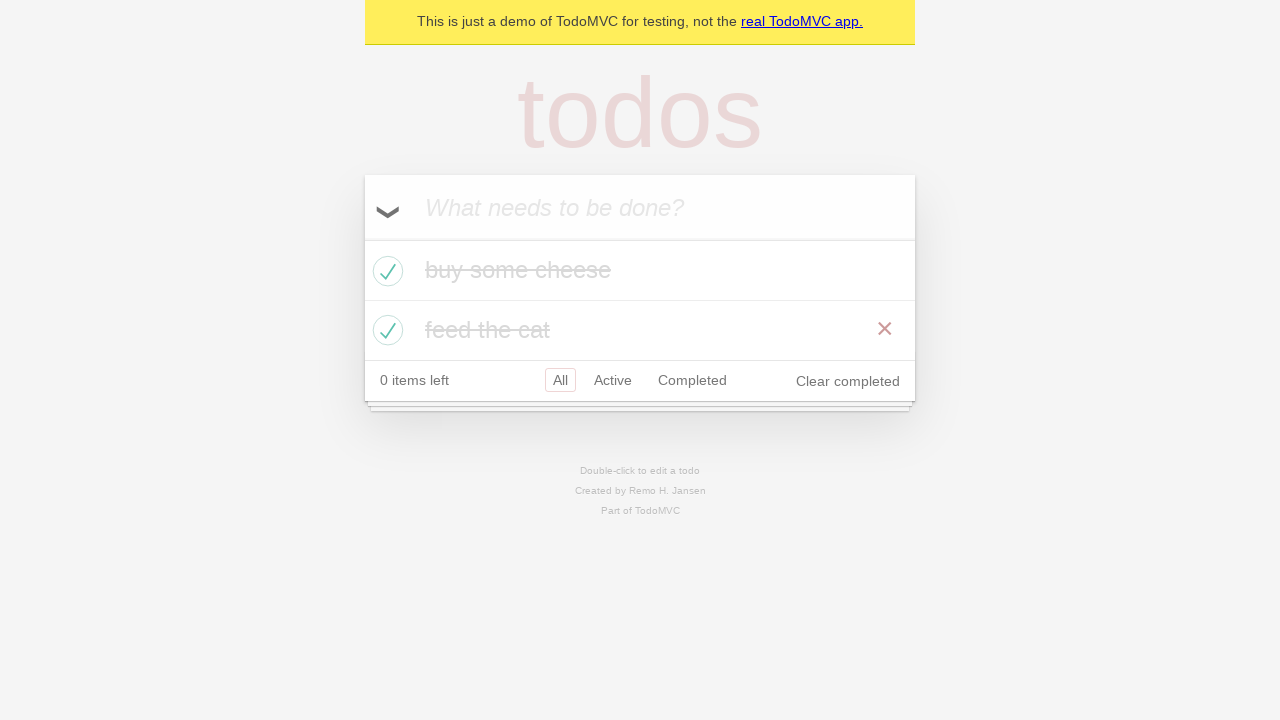